Tests JavaScript alert handling by interacting with three types of alerts: accepting a simple alert, dismissing a confirmation dialog, and entering text in a prompt dialog, then verifying the result messages.

Starting URL: https://the-internet.herokuapp.com/javascript_alerts

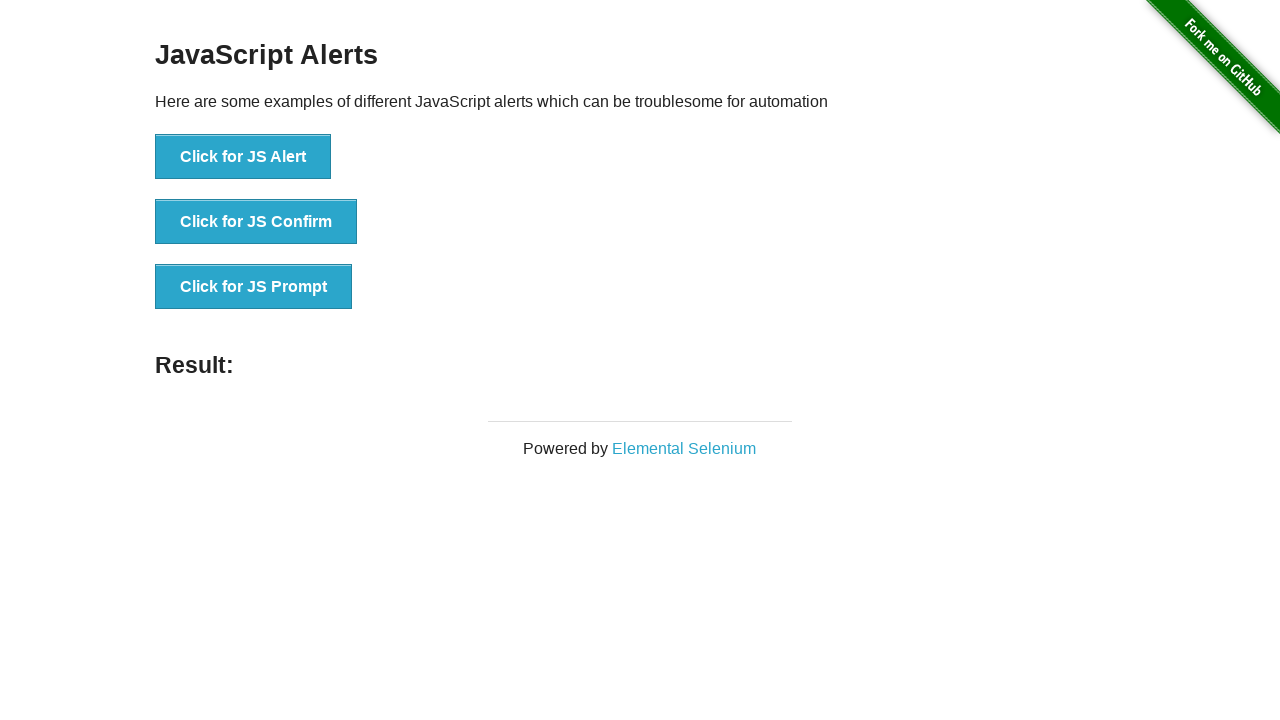

Set up dialog handler to accept alert
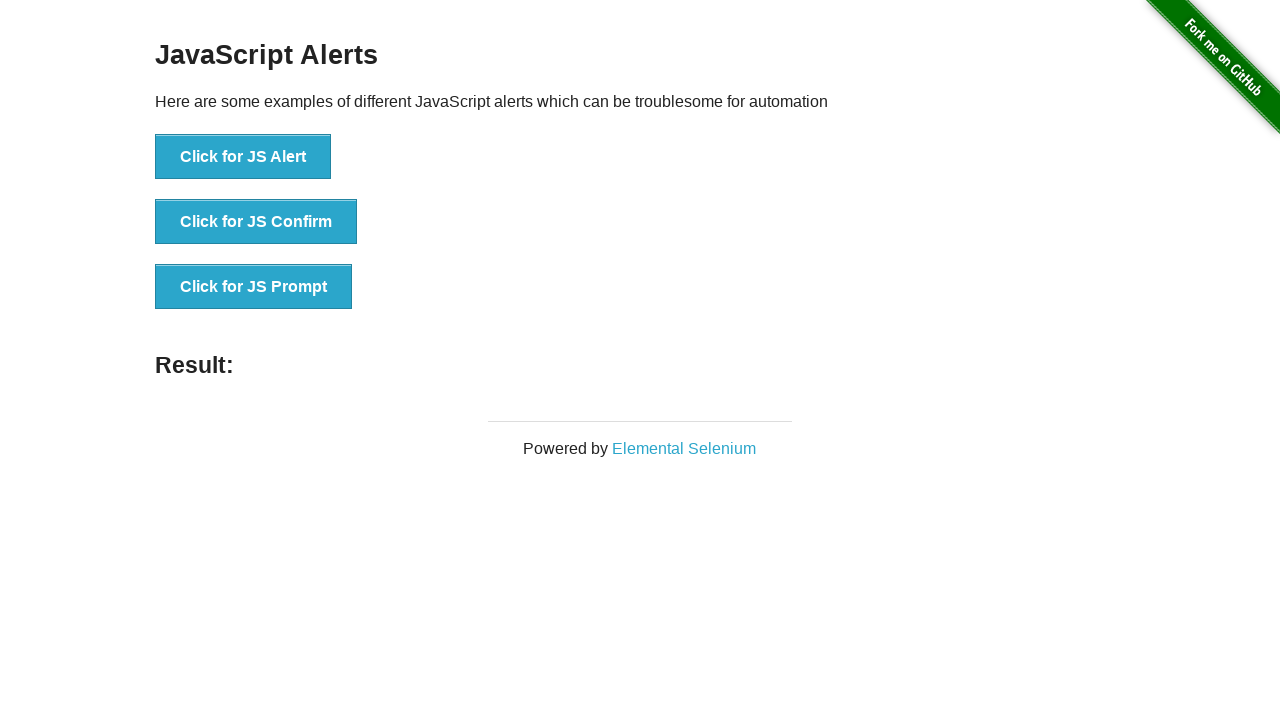

Clicked button to trigger JavaScript alert at (243, 157) on button[onclick='jsAlert()']
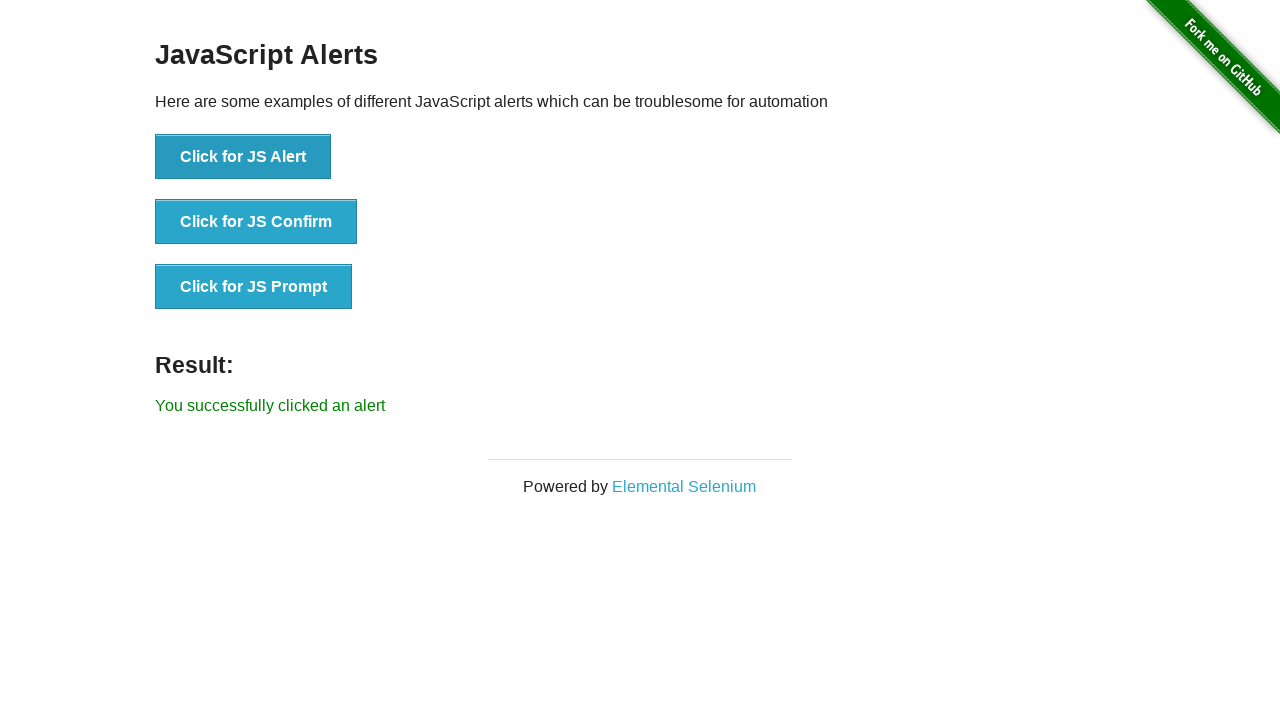

Waited for result message to appear
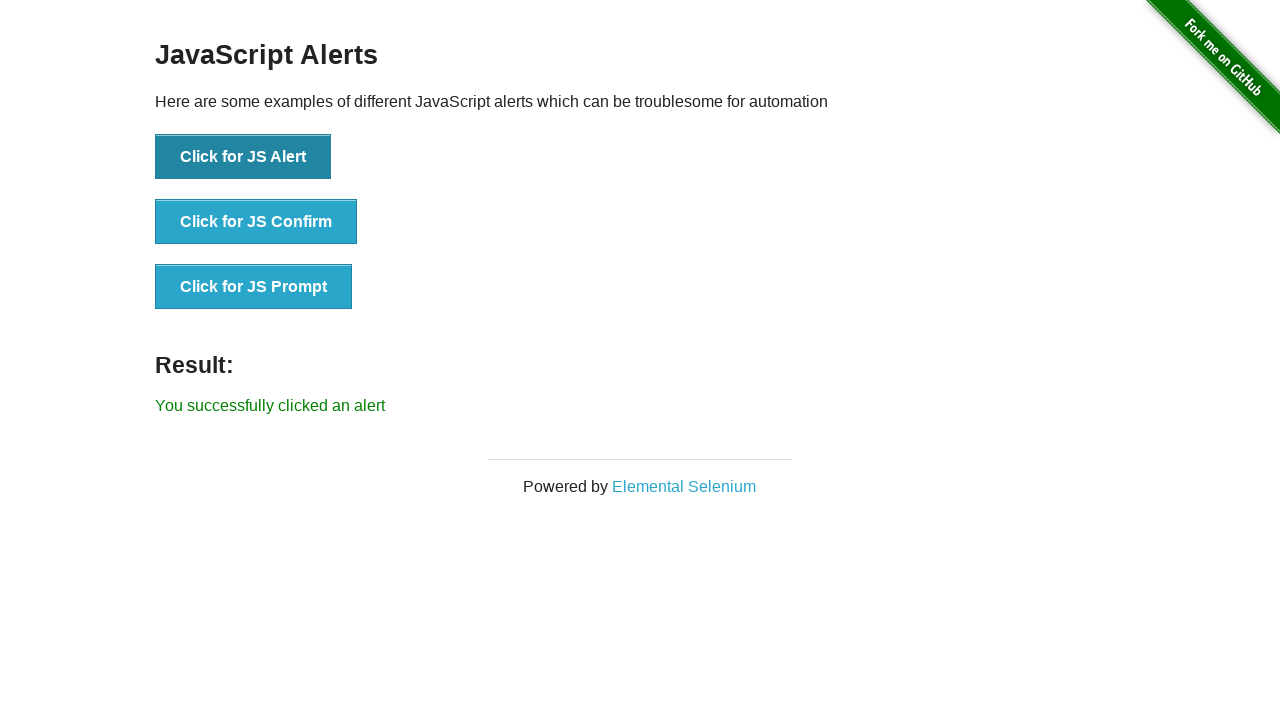

Retrieved result text: You successfully clicked an alert
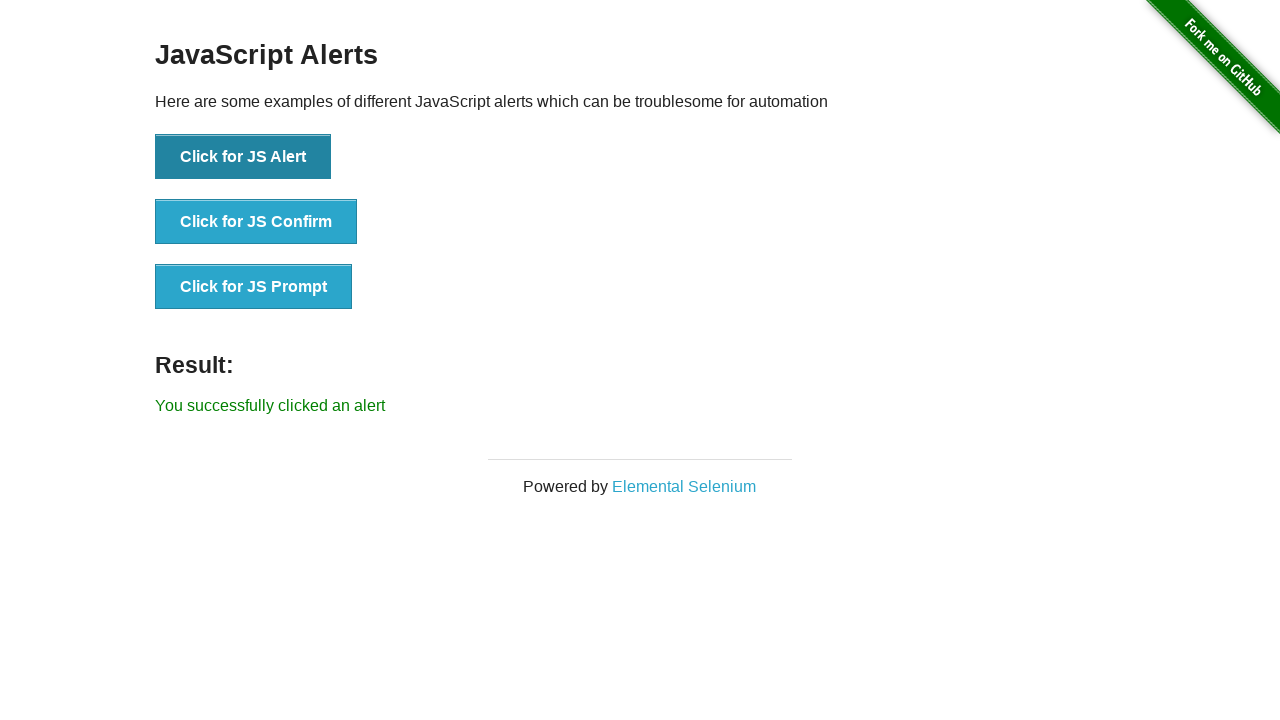

Asserted alert acceptance result message is correct
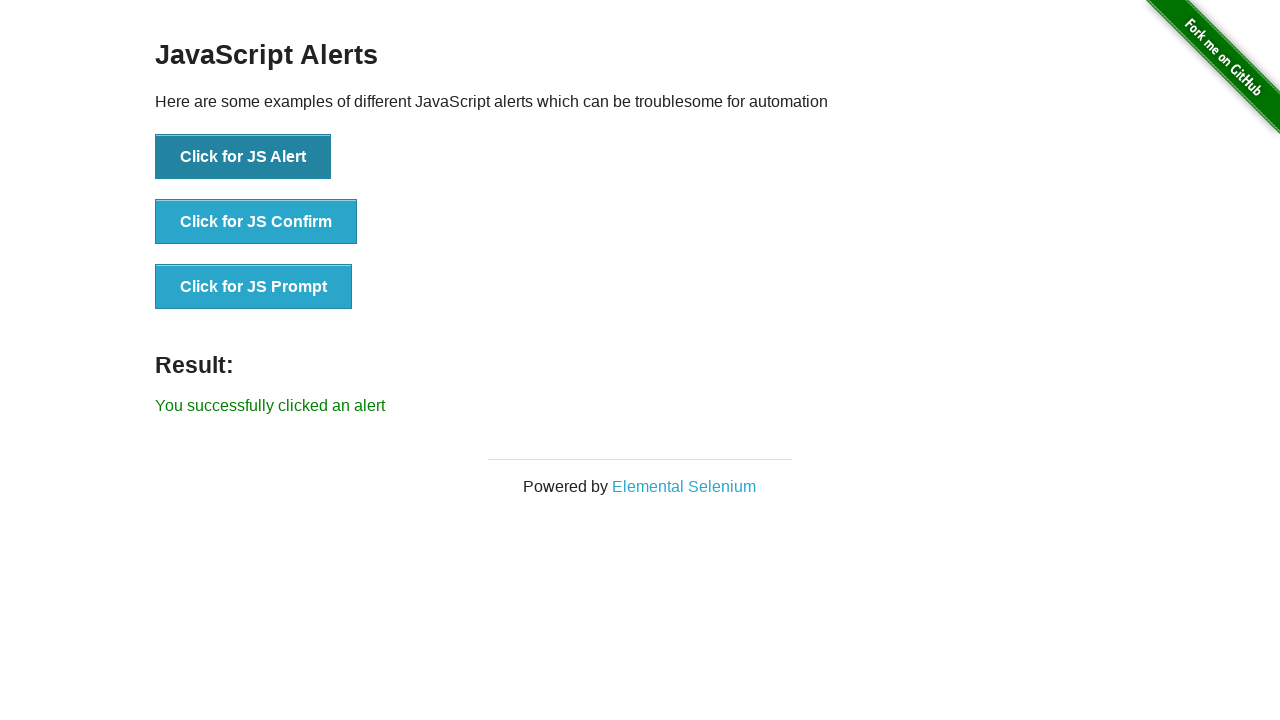

Set up dialog handler to dismiss confirmation
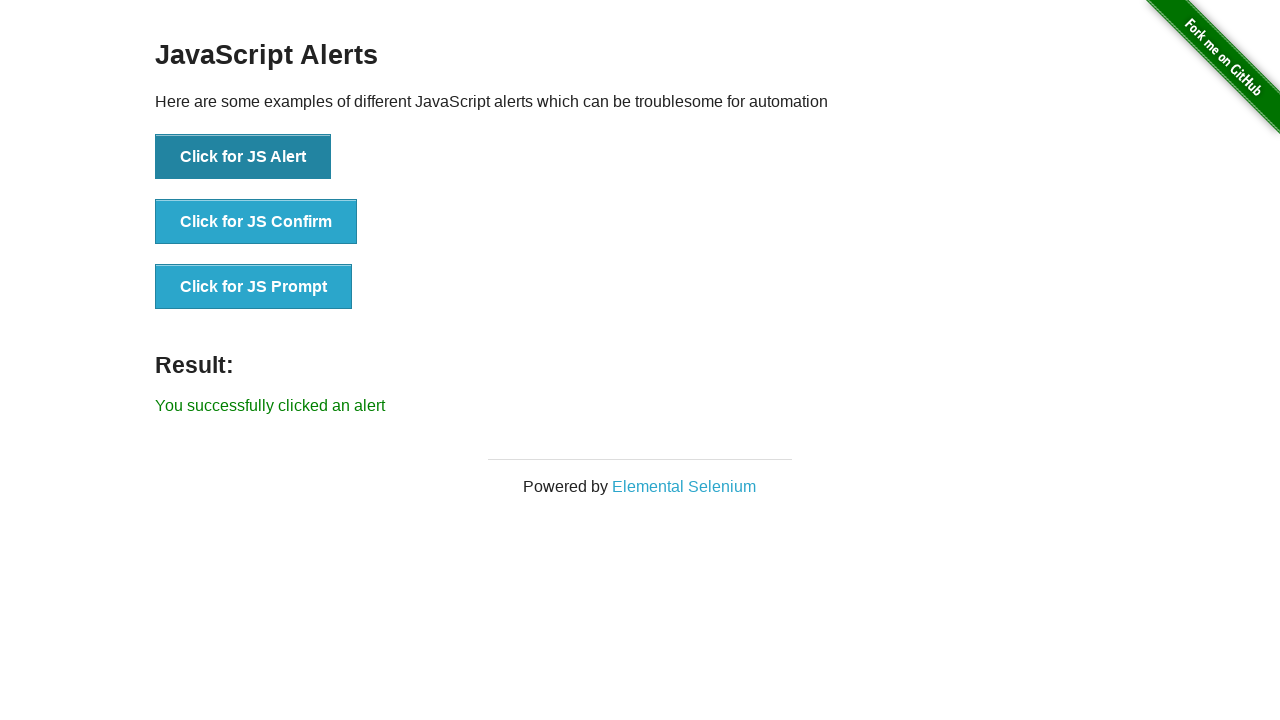

Clicked button to trigger JavaScript confirmation dialog at (256, 222) on button[onclick='jsConfirm()']
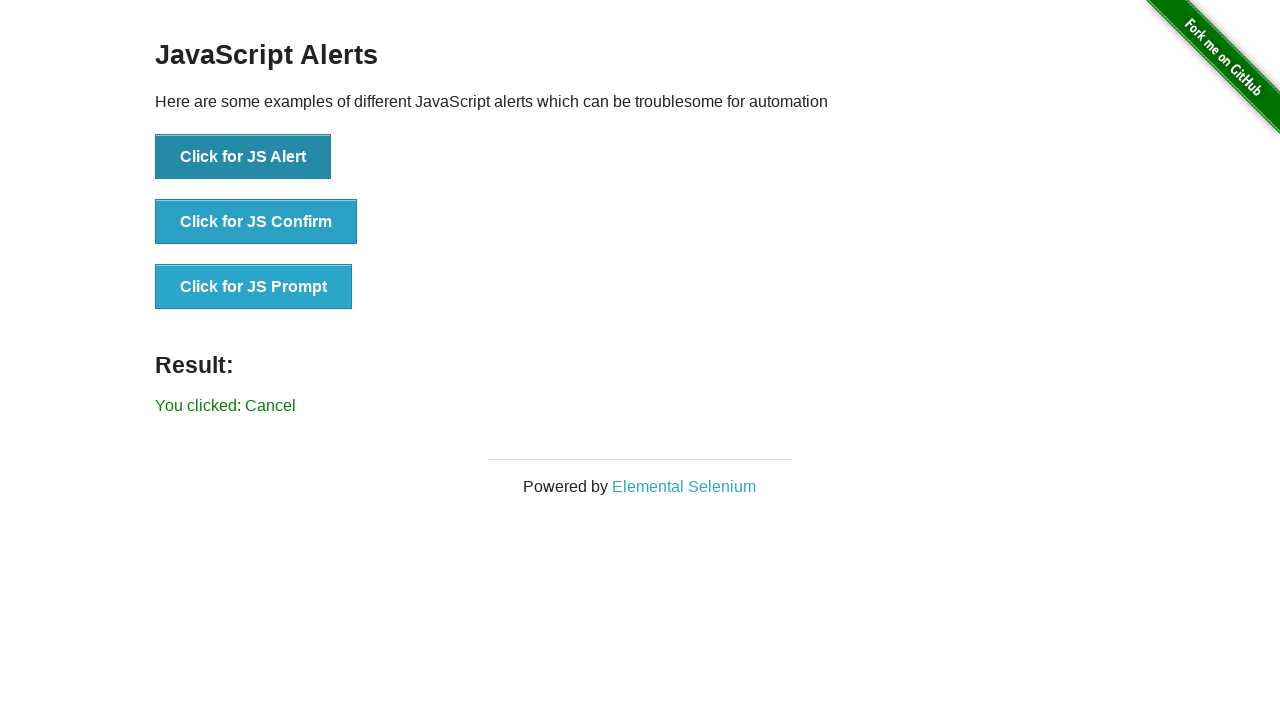

Waited for result message to appear after dismissing confirmation
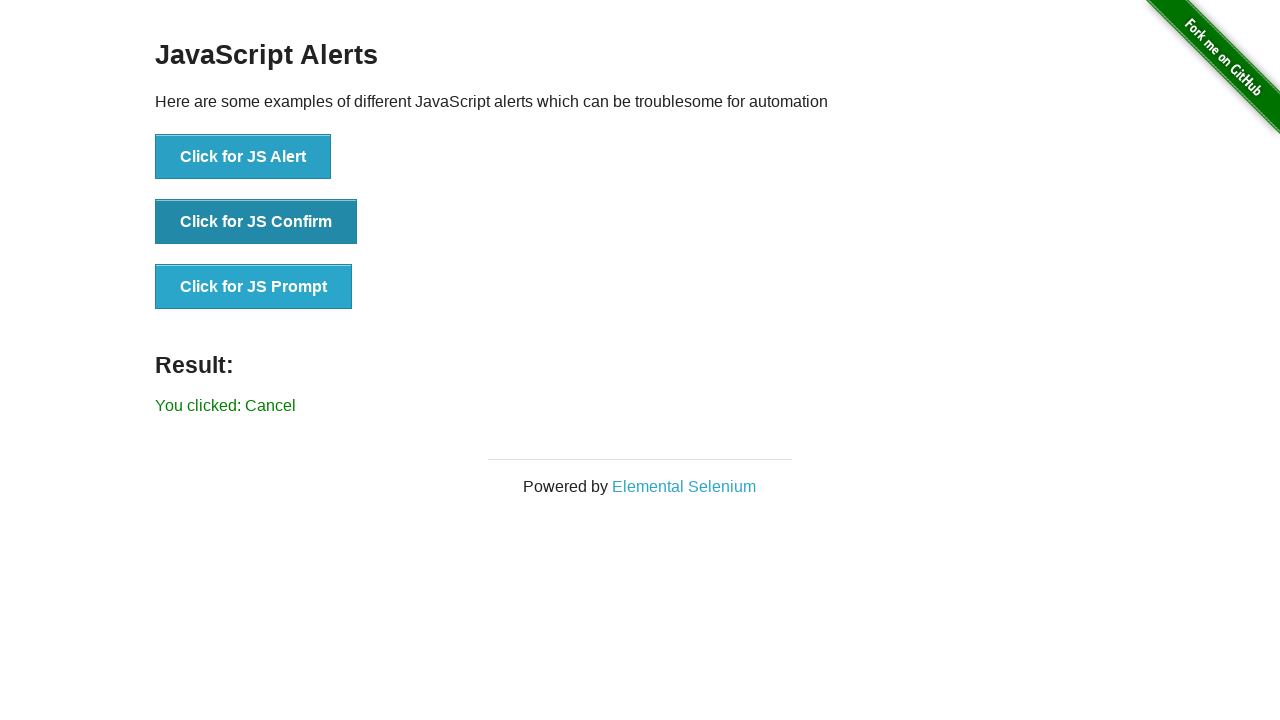

Retrieved confirmation result text: You clicked: Cancel
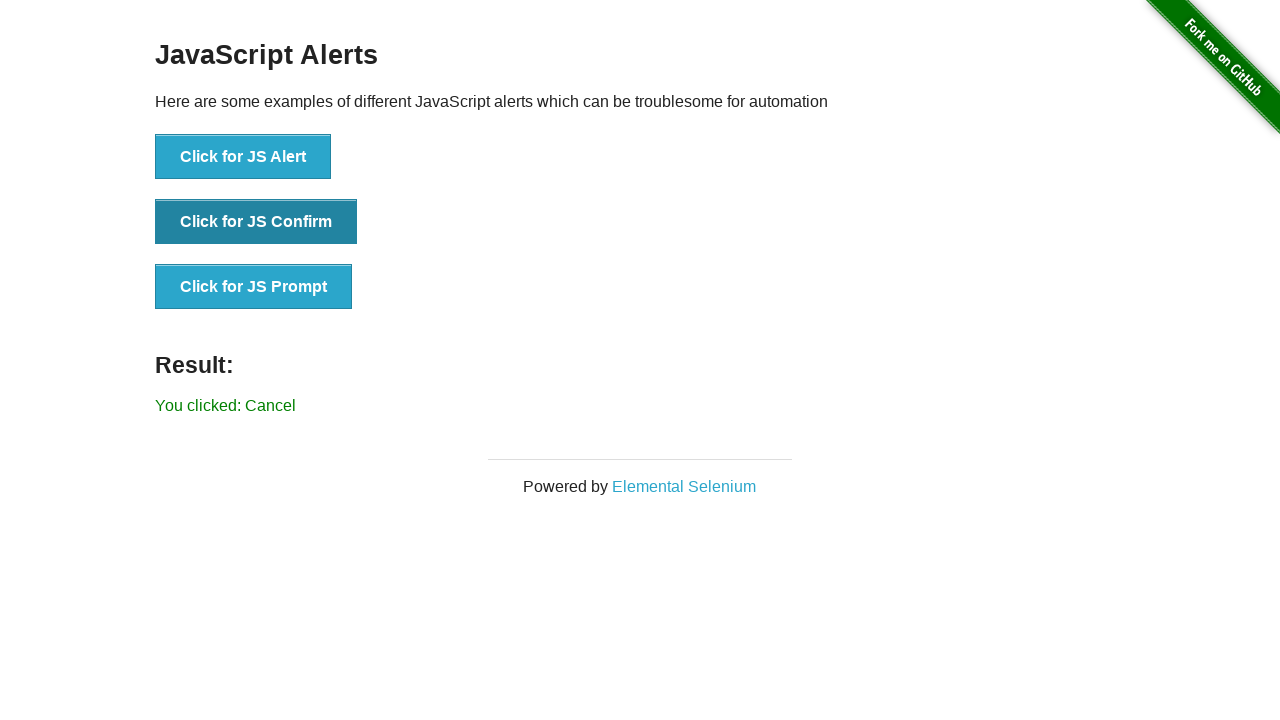

Asserted confirmation dismissal result message is correct
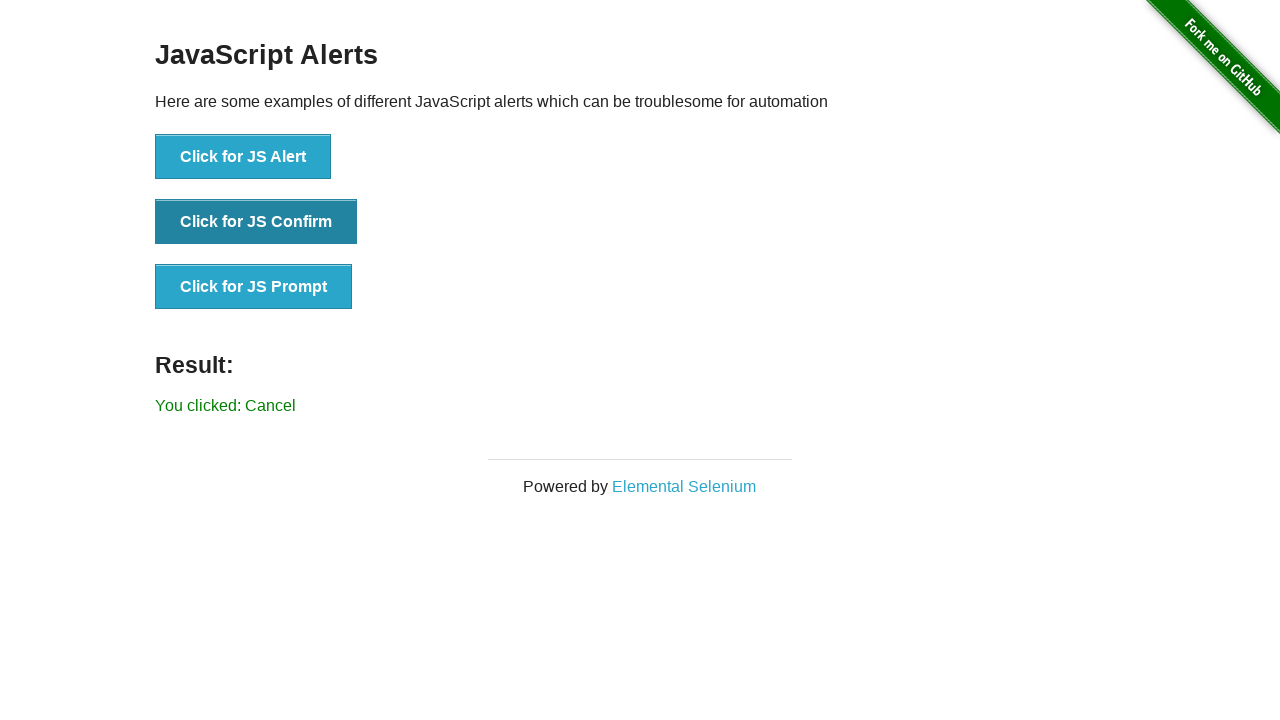

Set up dialog handler to accept prompt with text 'hello'
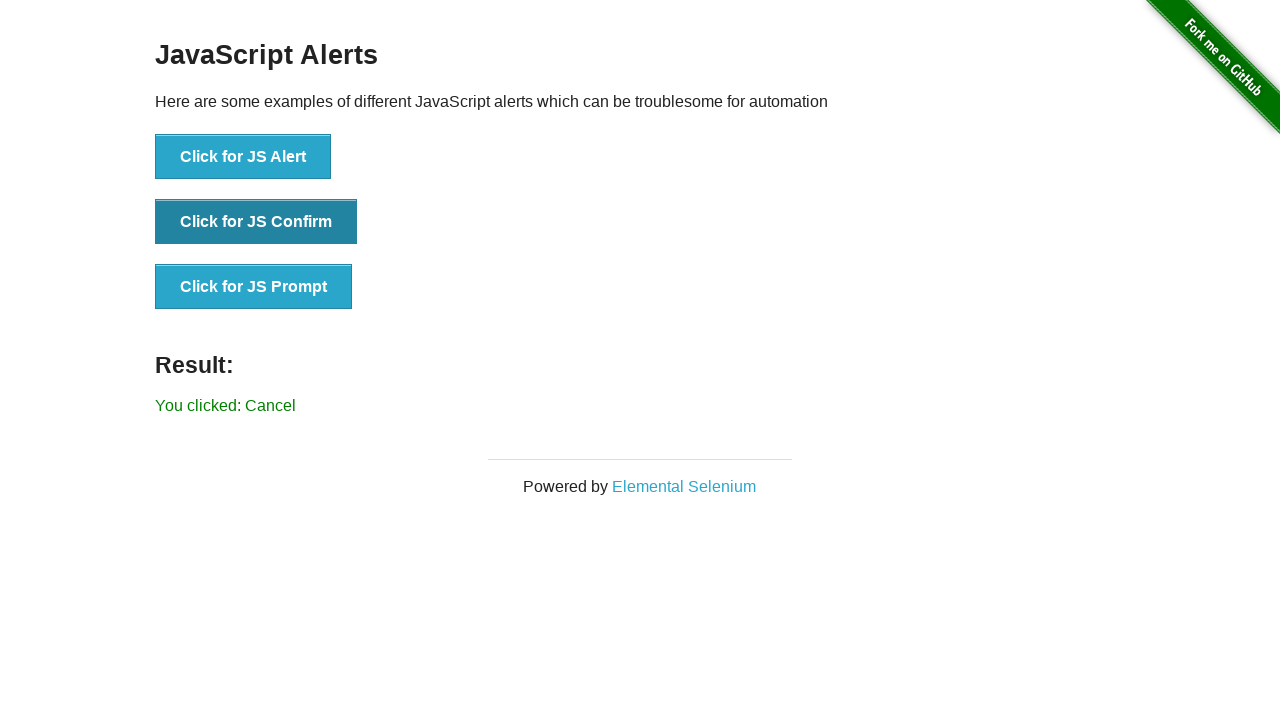

Clicked button to trigger JavaScript prompt dialog at (254, 287) on button[onclick='jsPrompt()']
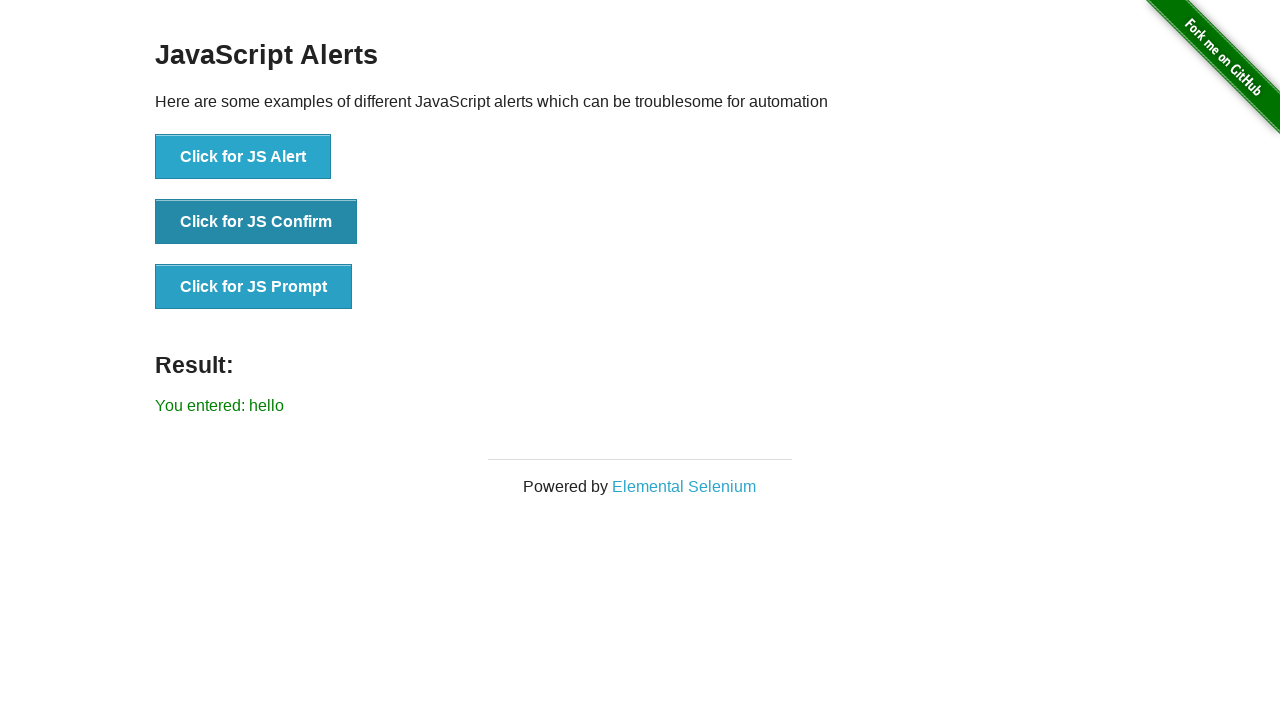

Waited for result message to appear after entering prompt text
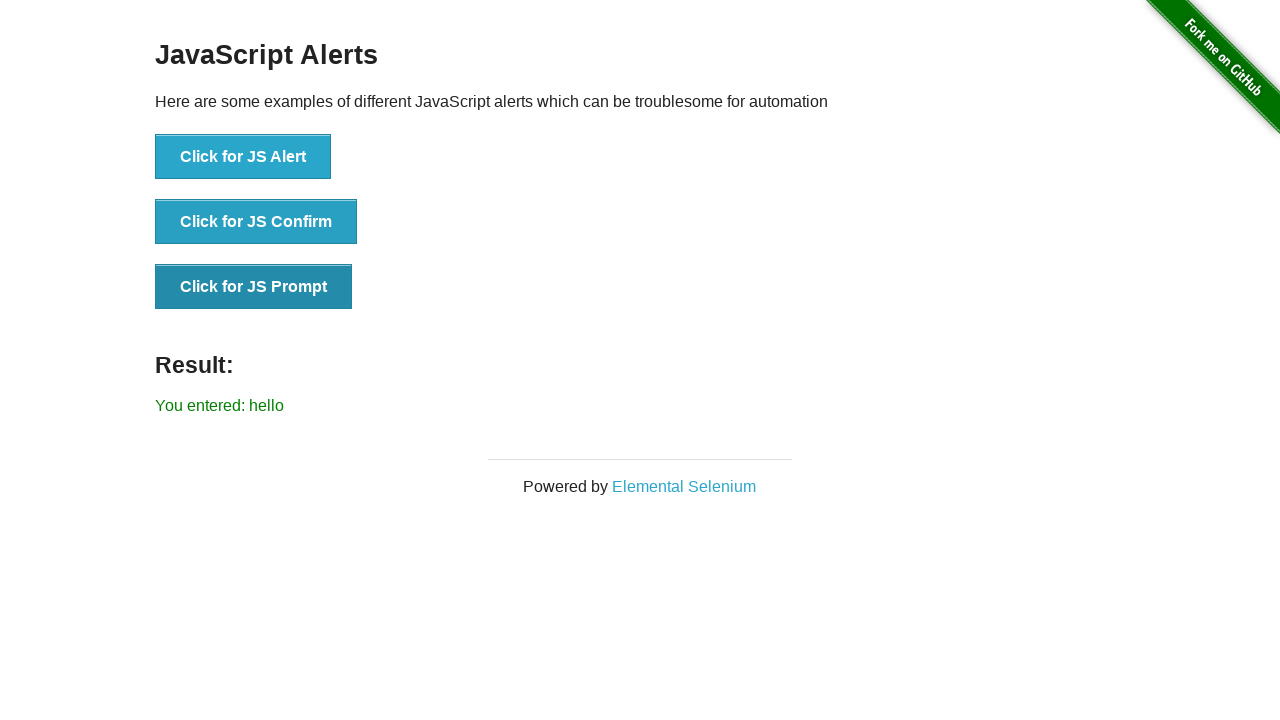

Retrieved prompt result text: You entered: hello
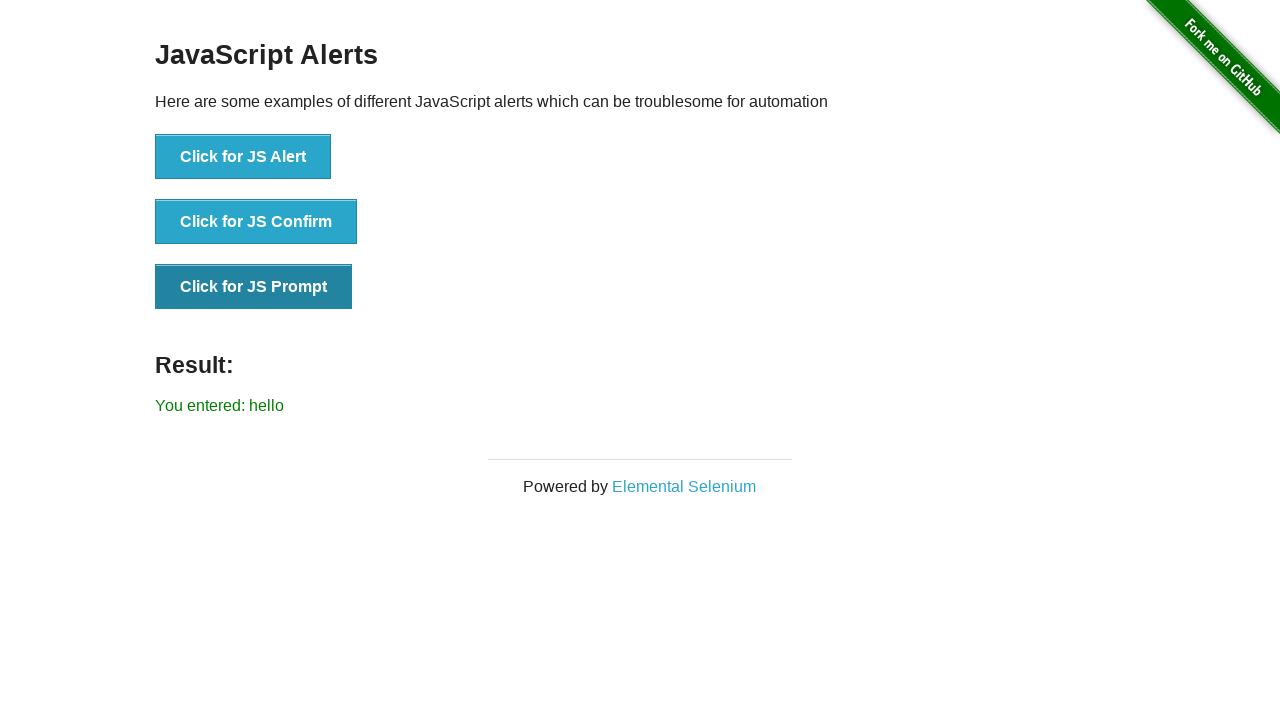

Asserted prompt input result message is correct
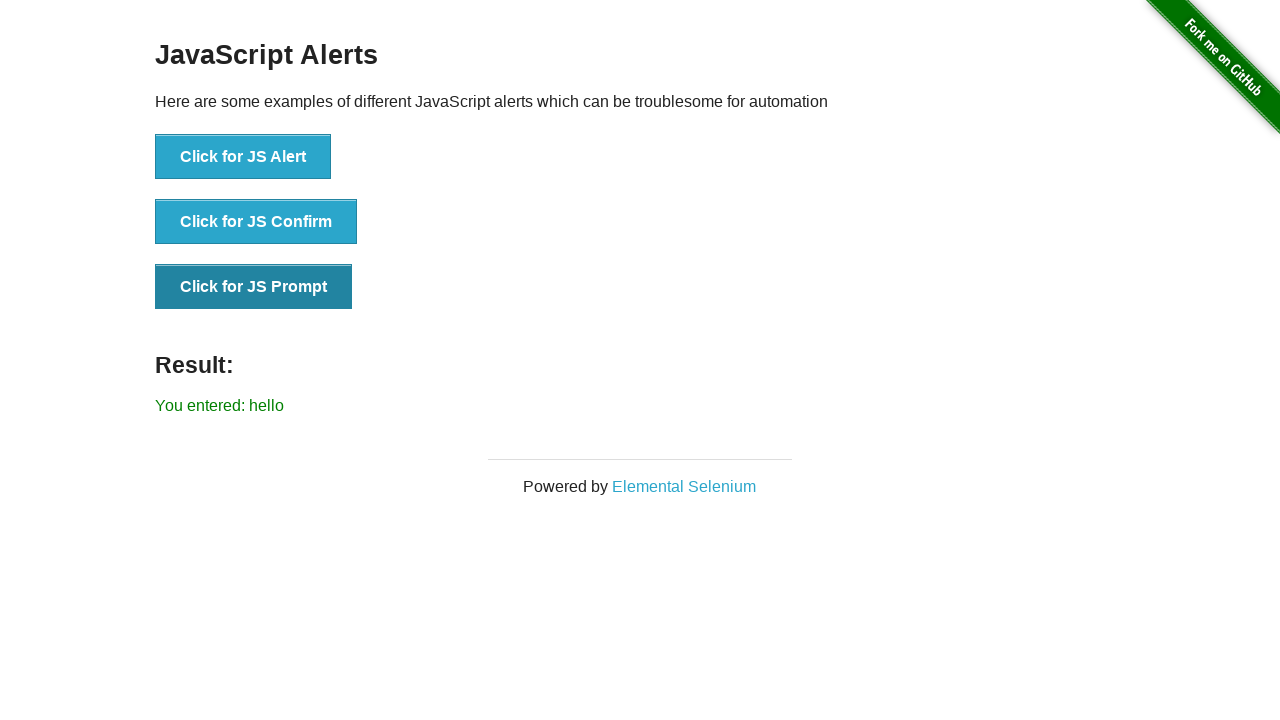

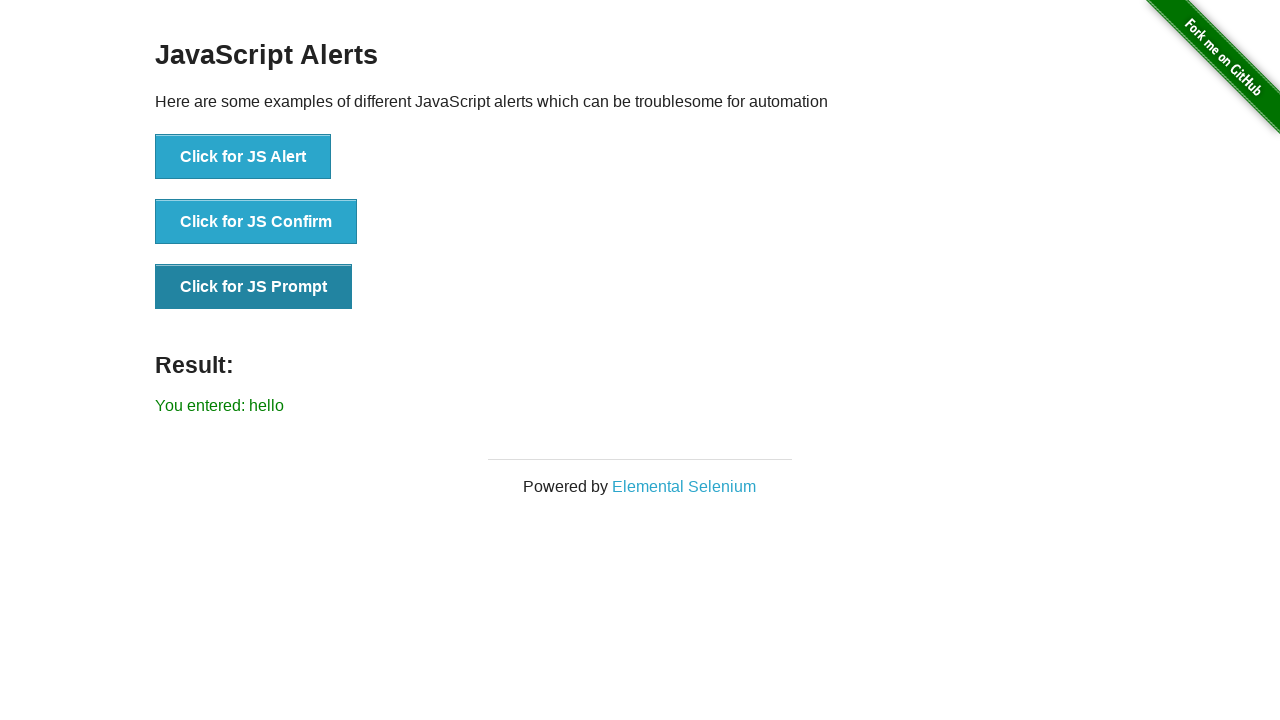